Tests filtering to display only completed items by clicking the Completed link

Starting URL: https://demo.playwright.dev/todomvc

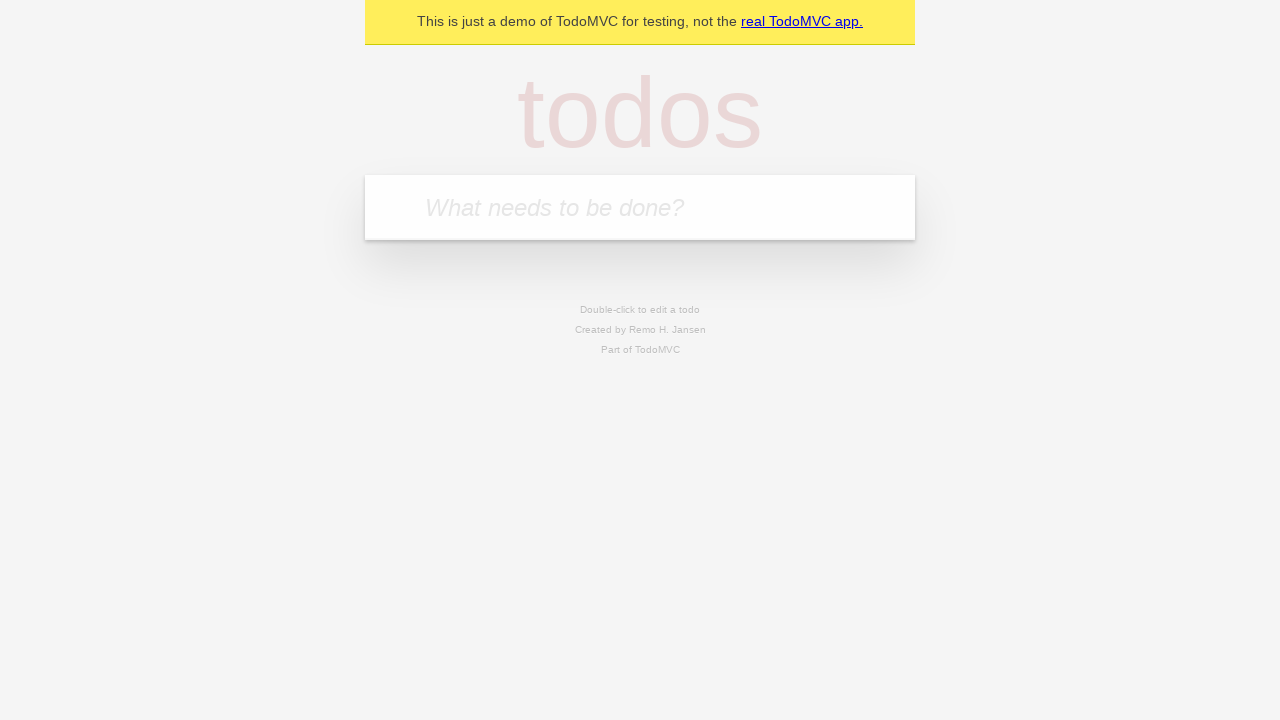

Filled todo input with 'buy some cheese' on internal:attr=[placeholder="What needs to be done?"i]
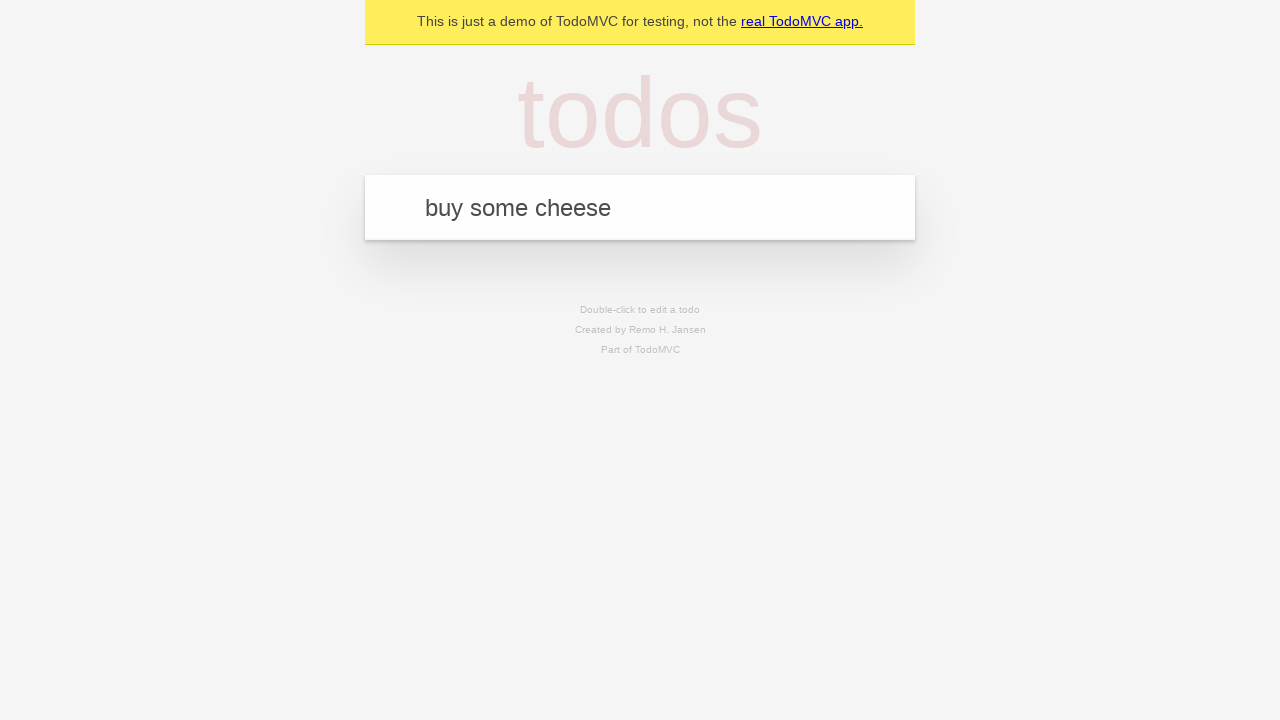

Pressed Enter to add first todo on internal:attr=[placeholder="What needs to be done?"i]
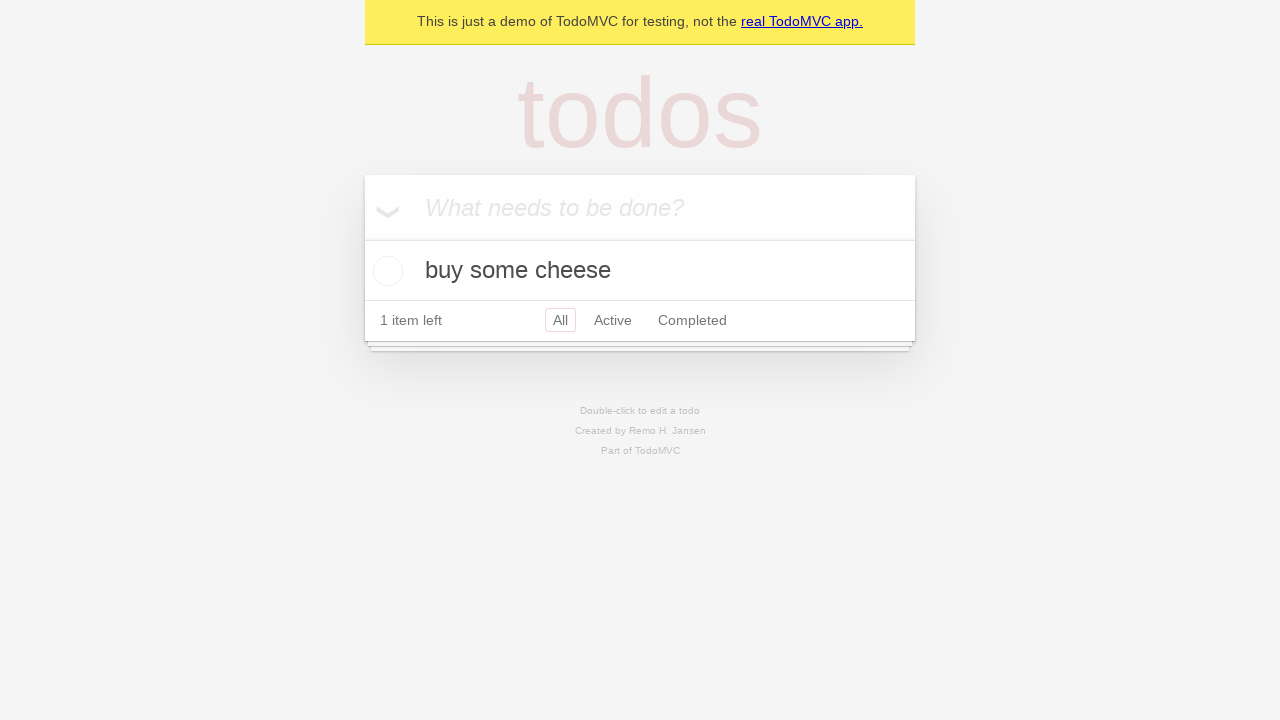

Filled todo input with 'feed the cat' on internal:attr=[placeholder="What needs to be done?"i]
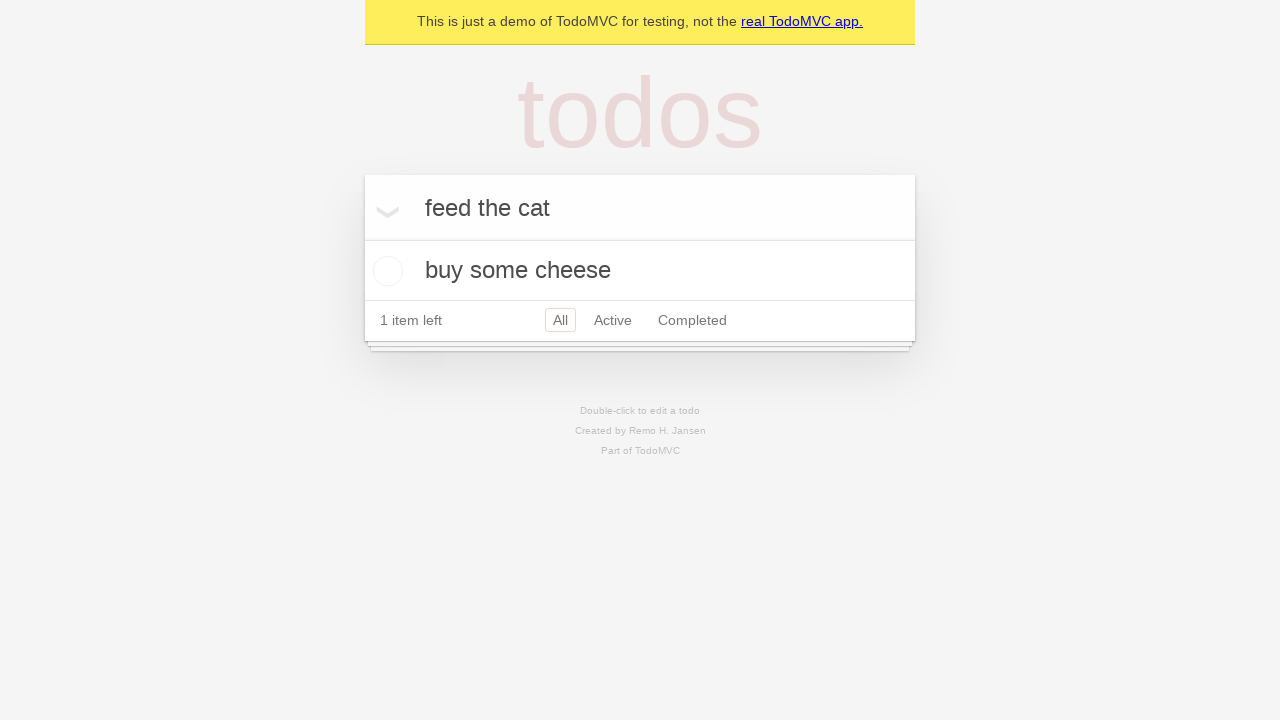

Pressed Enter to add second todo on internal:attr=[placeholder="What needs to be done?"i]
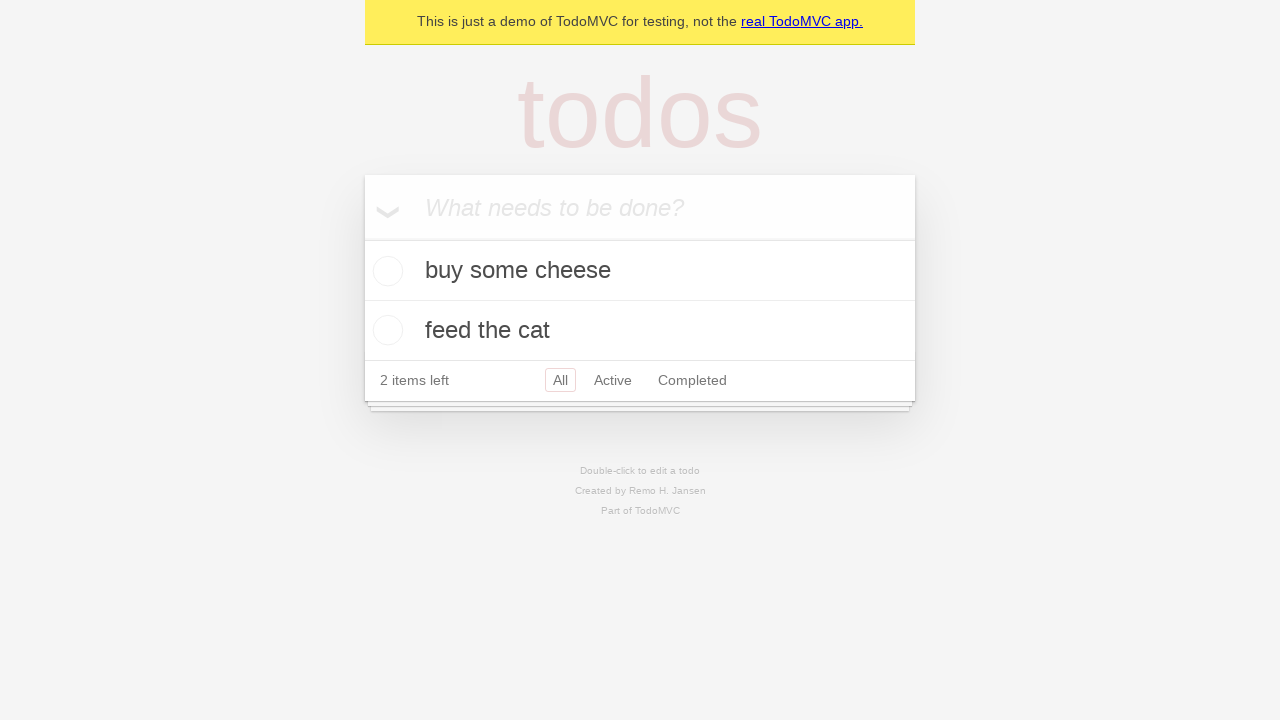

Filled todo input with 'book a doctors appointment' on internal:attr=[placeholder="What needs to be done?"i]
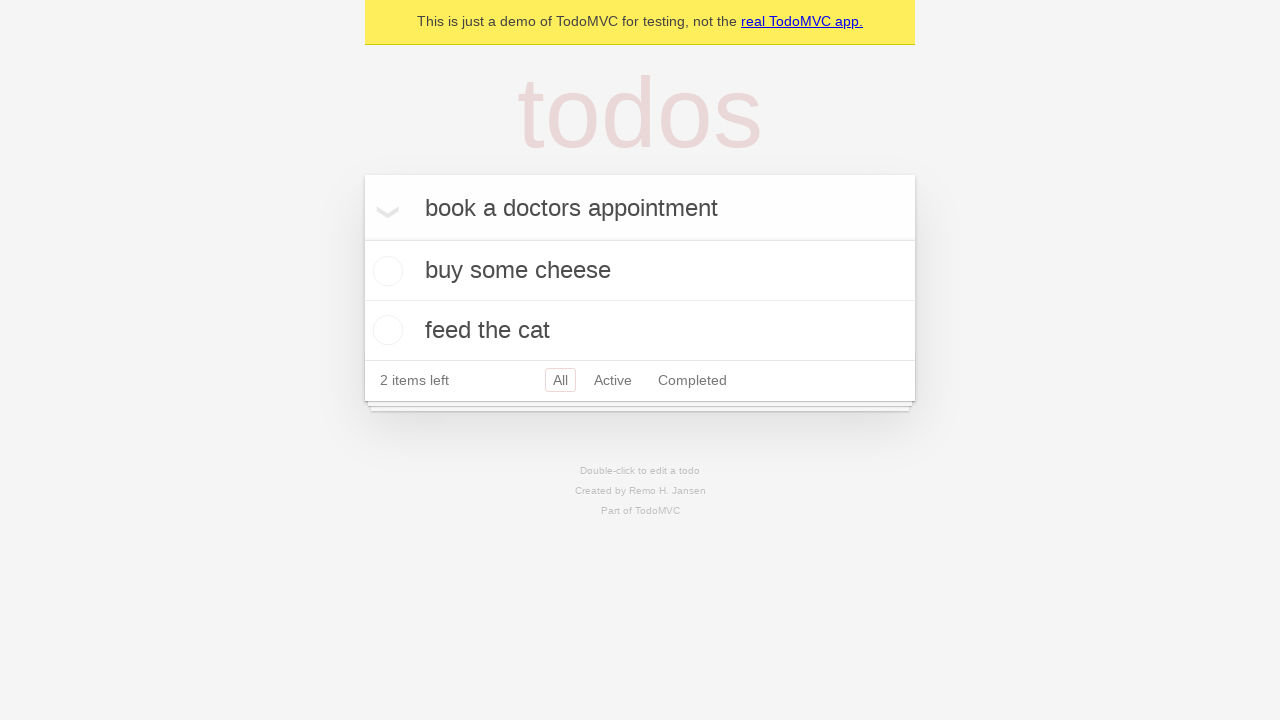

Pressed Enter to add third todo on internal:attr=[placeholder="What needs to be done?"i]
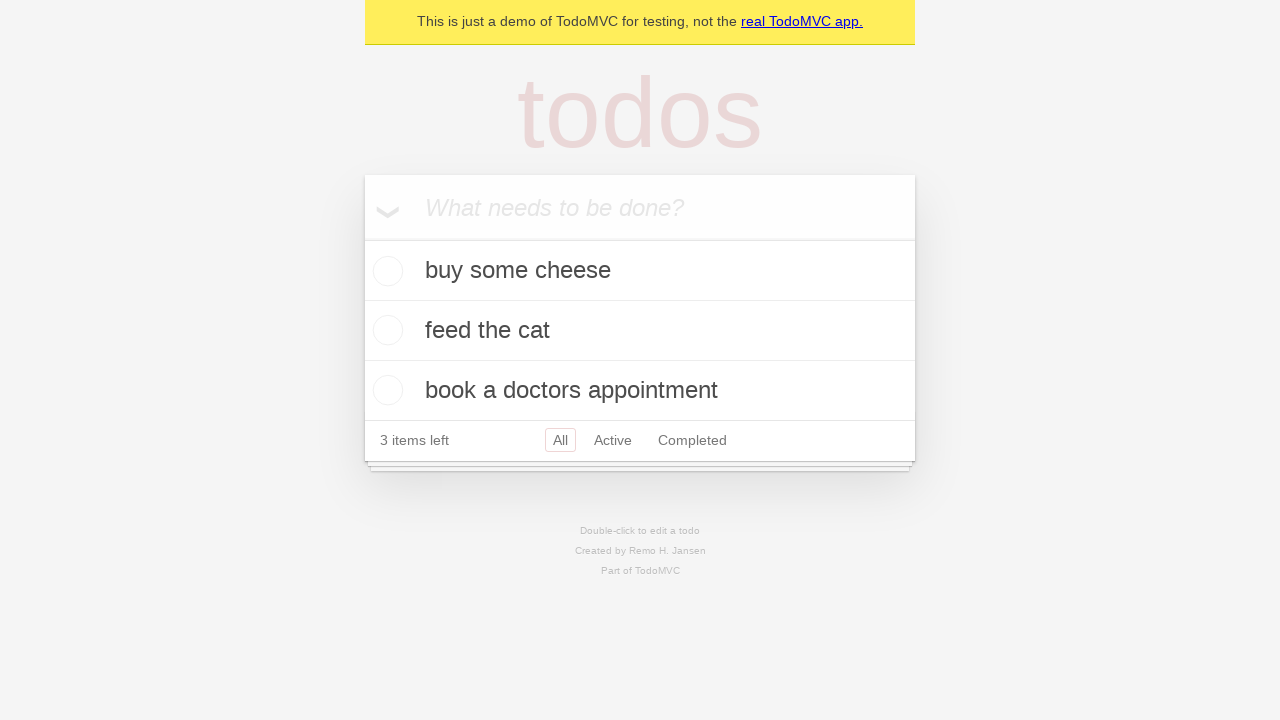

Checked the checkbox for the second todo item to mark it as completed at (385, 330) on internal:testid=[data-testid="todo-item"s] >> nth=1 >> internal:role=checkbox
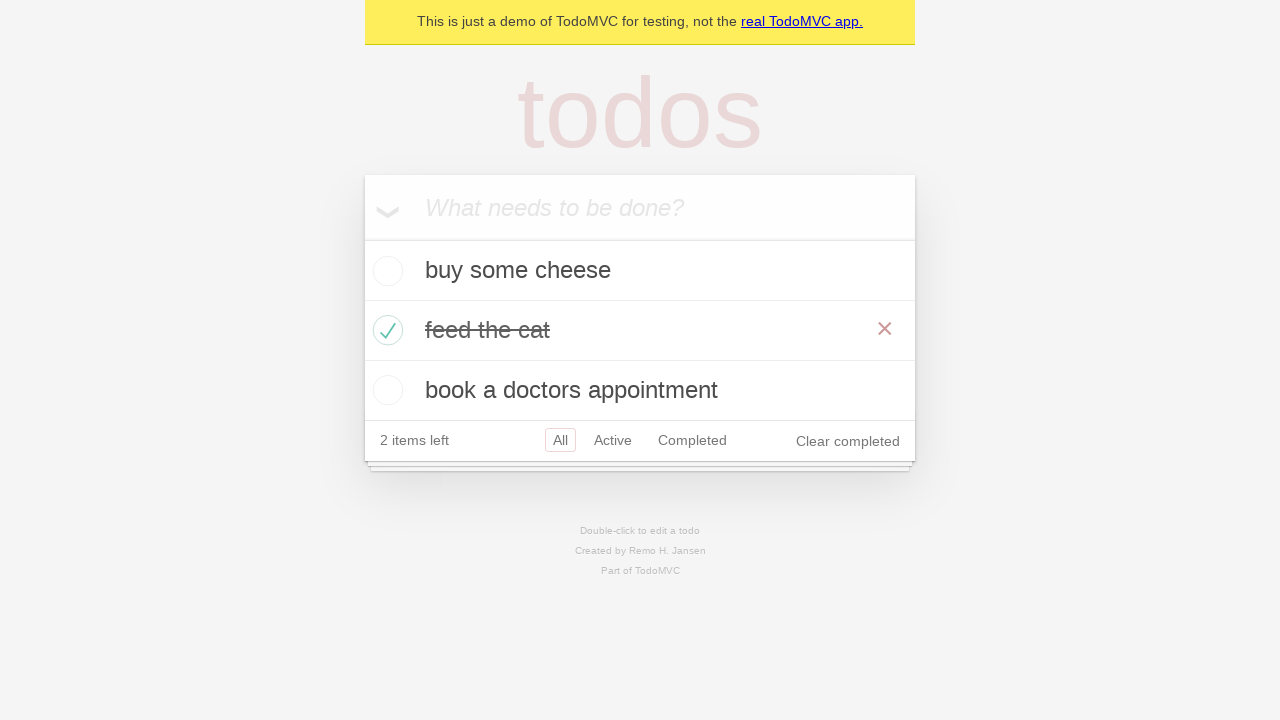

Clicked the Completed filter link to display only completed items at (692, 440) on internal:role=link[name="Completed"i]
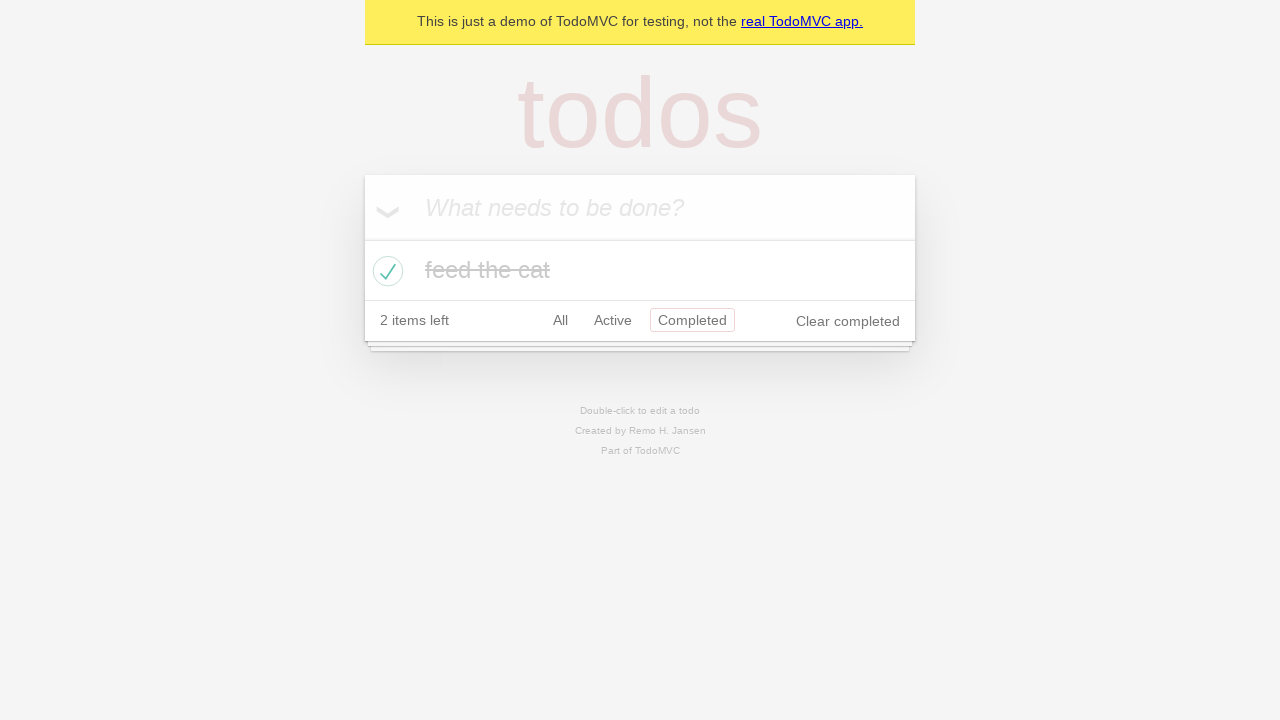

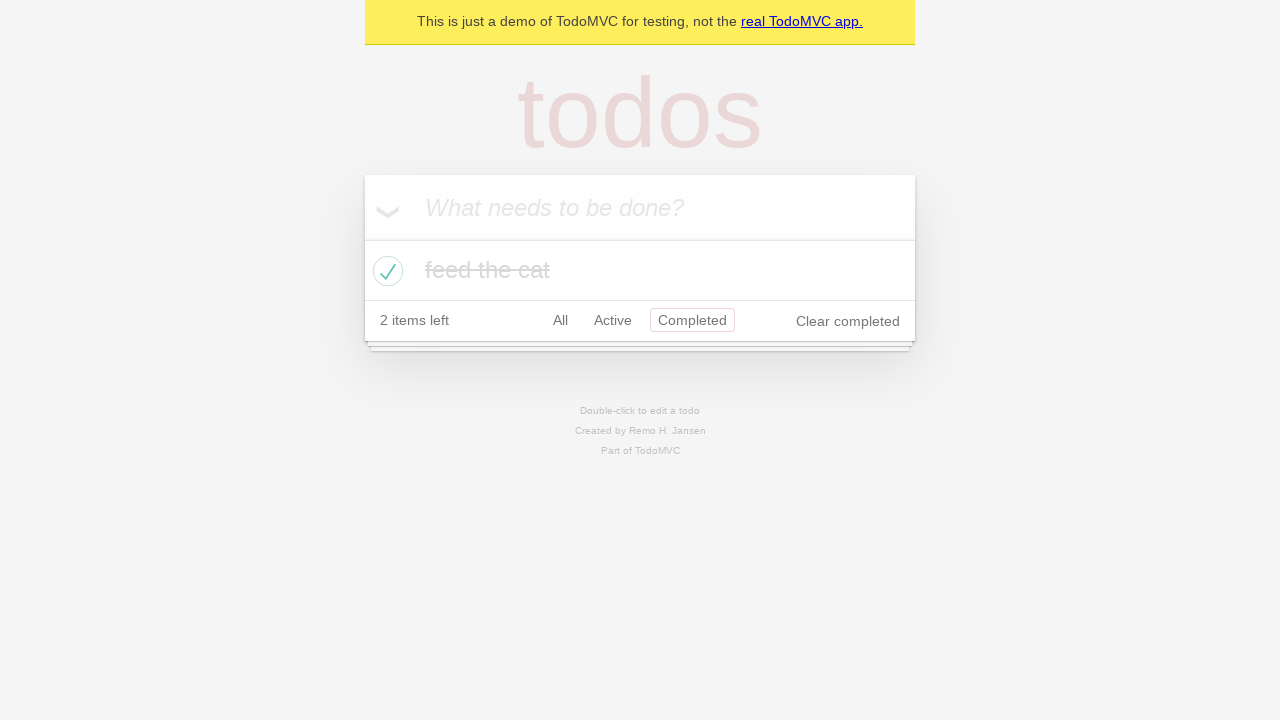